Tests that the "No" radio button on the DemoQA Elements page is disabled and has the disabled CSS class.

Starting URL: https://demoqa.com

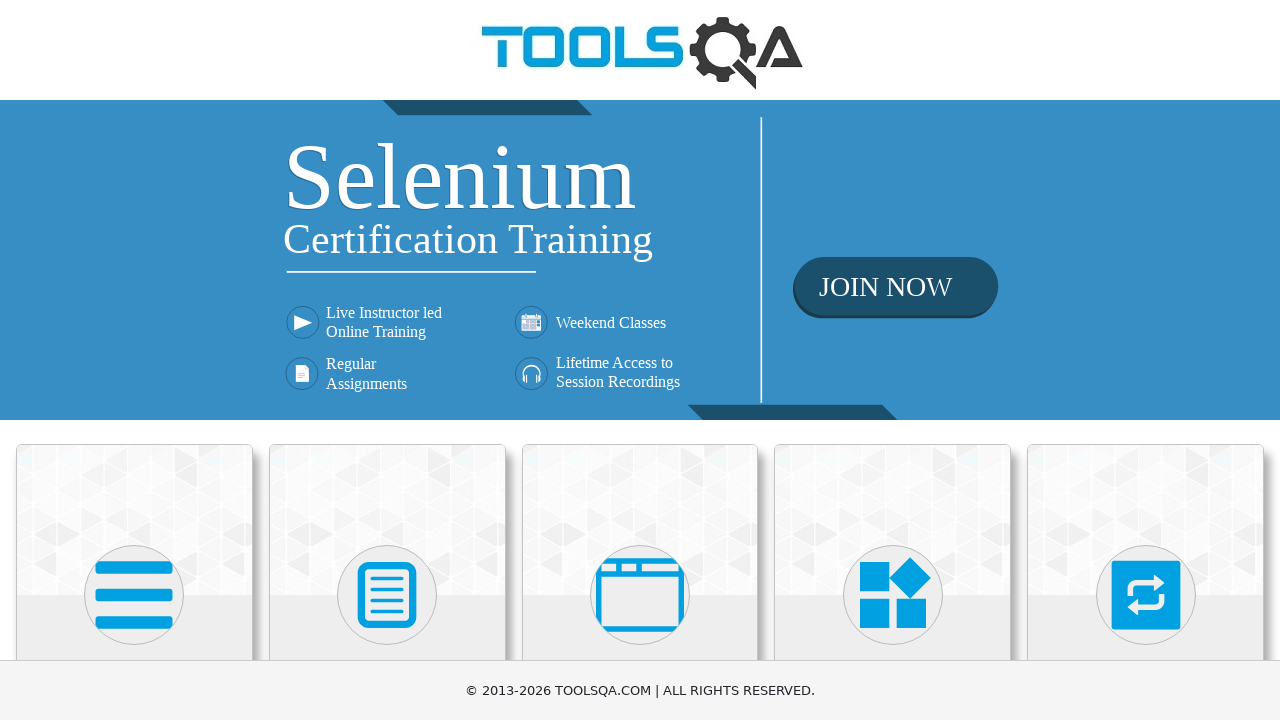

Clicked on the Elements link at (134, 360) on h5 >> internal:has-text="Elements"i
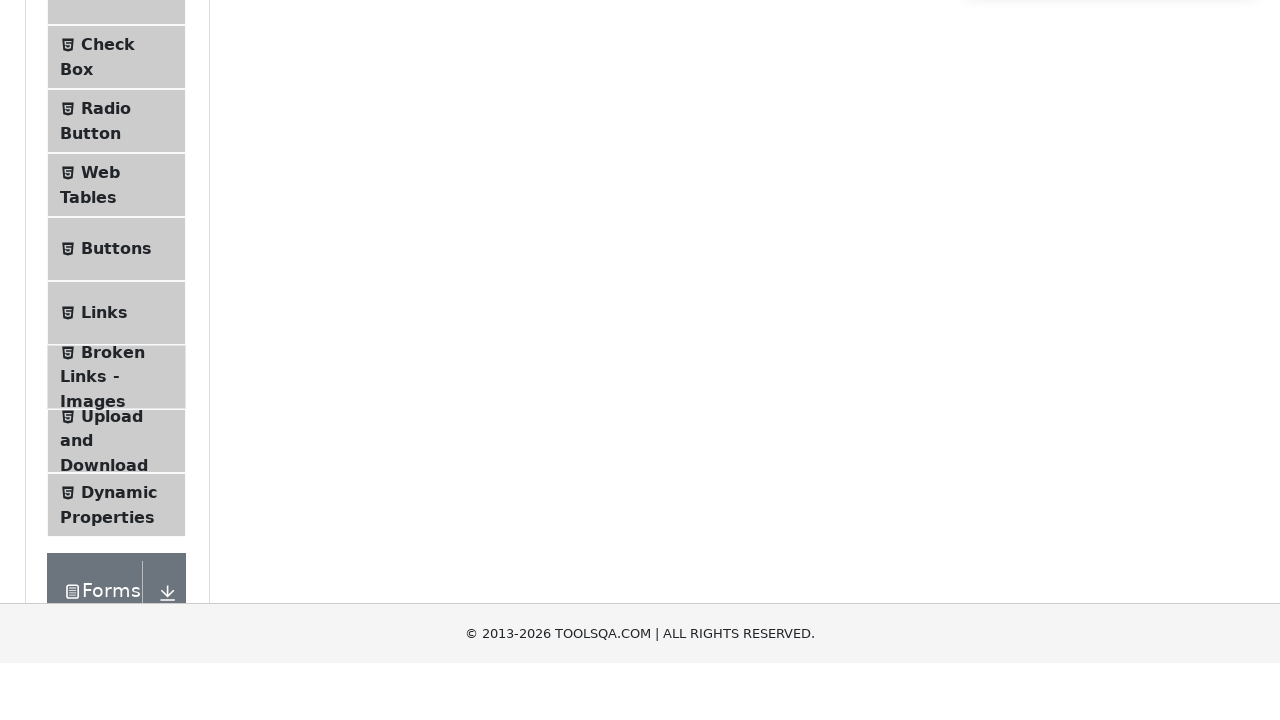

Clicked on the Radio Button menu item at (106, 376) on span.text >> internal:has-text="Radio Button"i
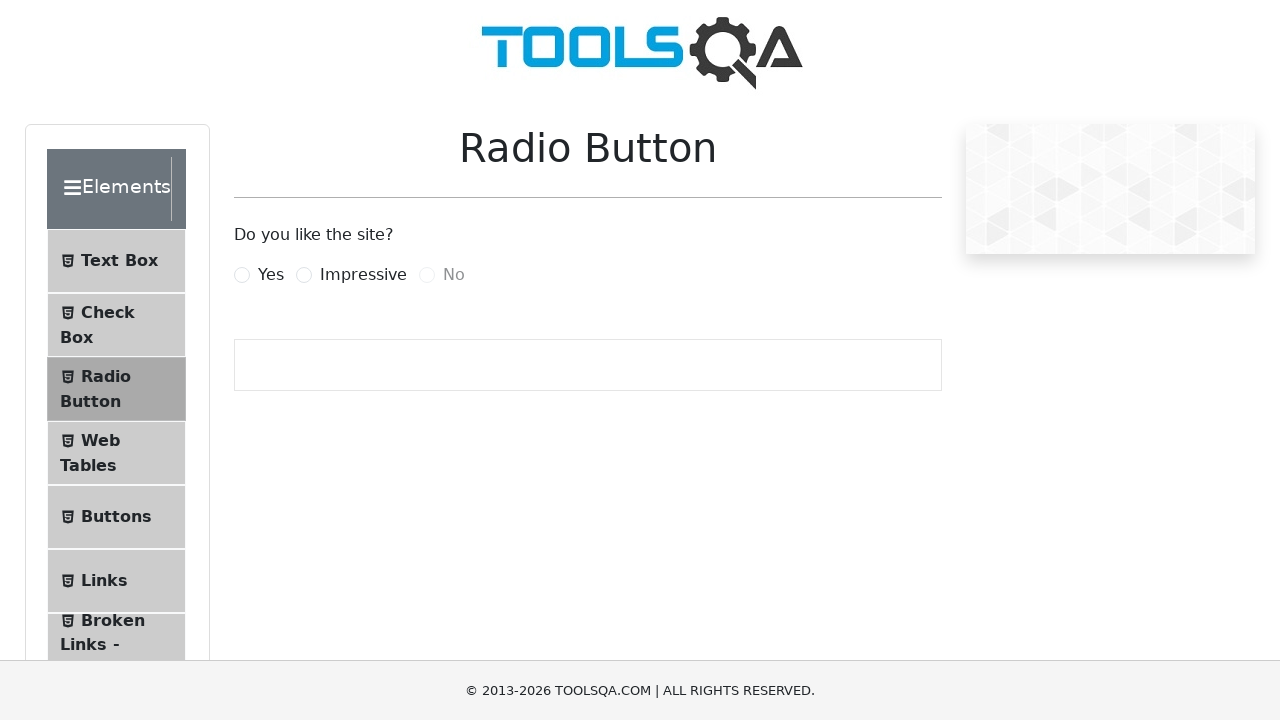

Located the No radio button element
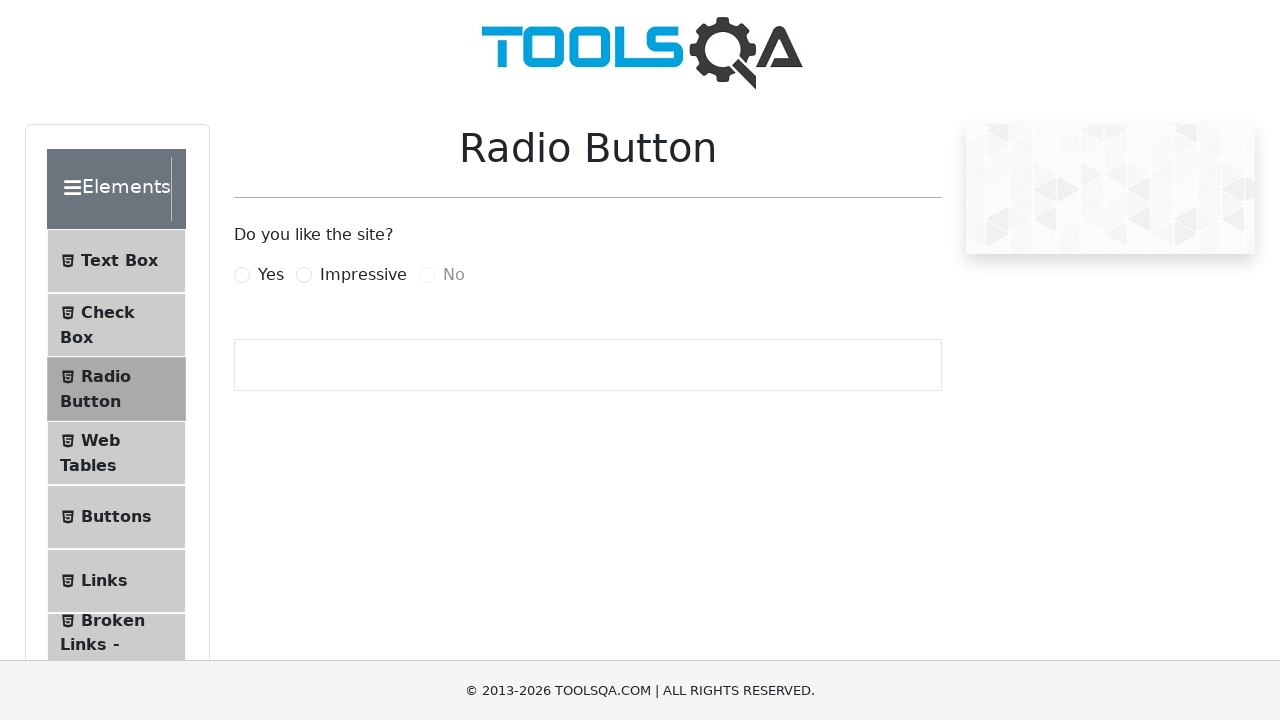

Verified that the No radio button is disabled
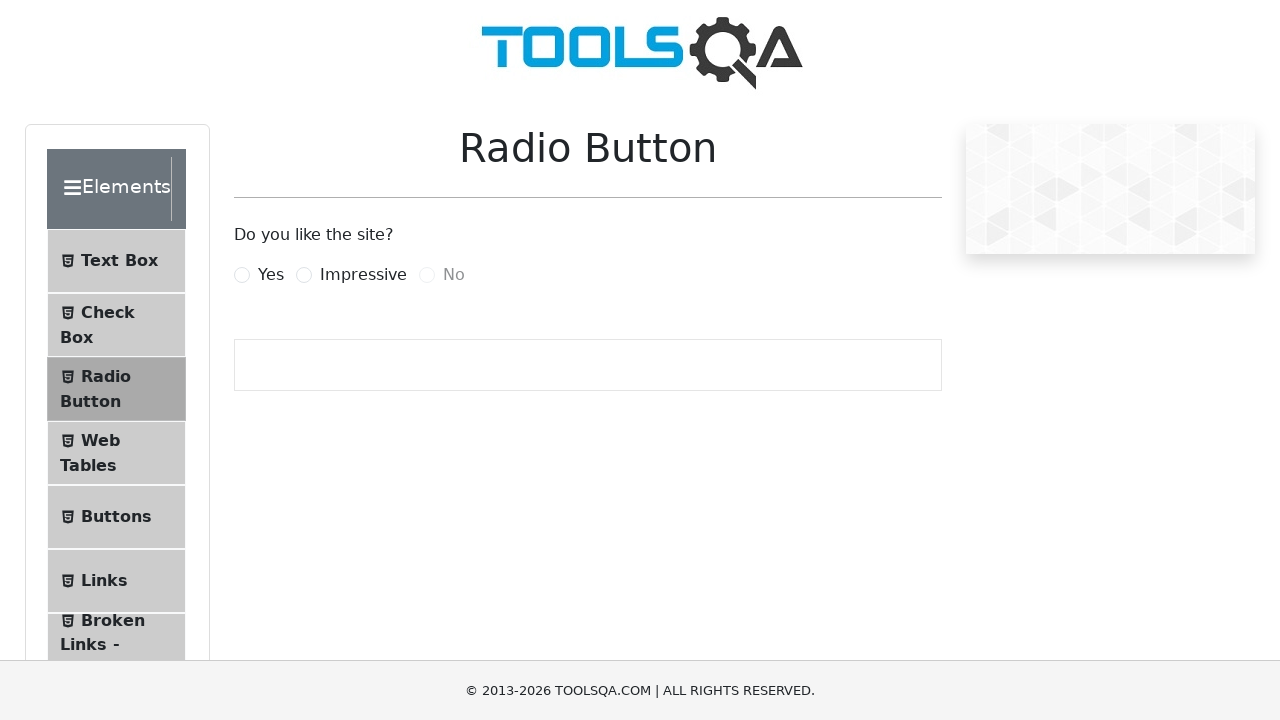

Verified that the No radio button has the disabled CSS class
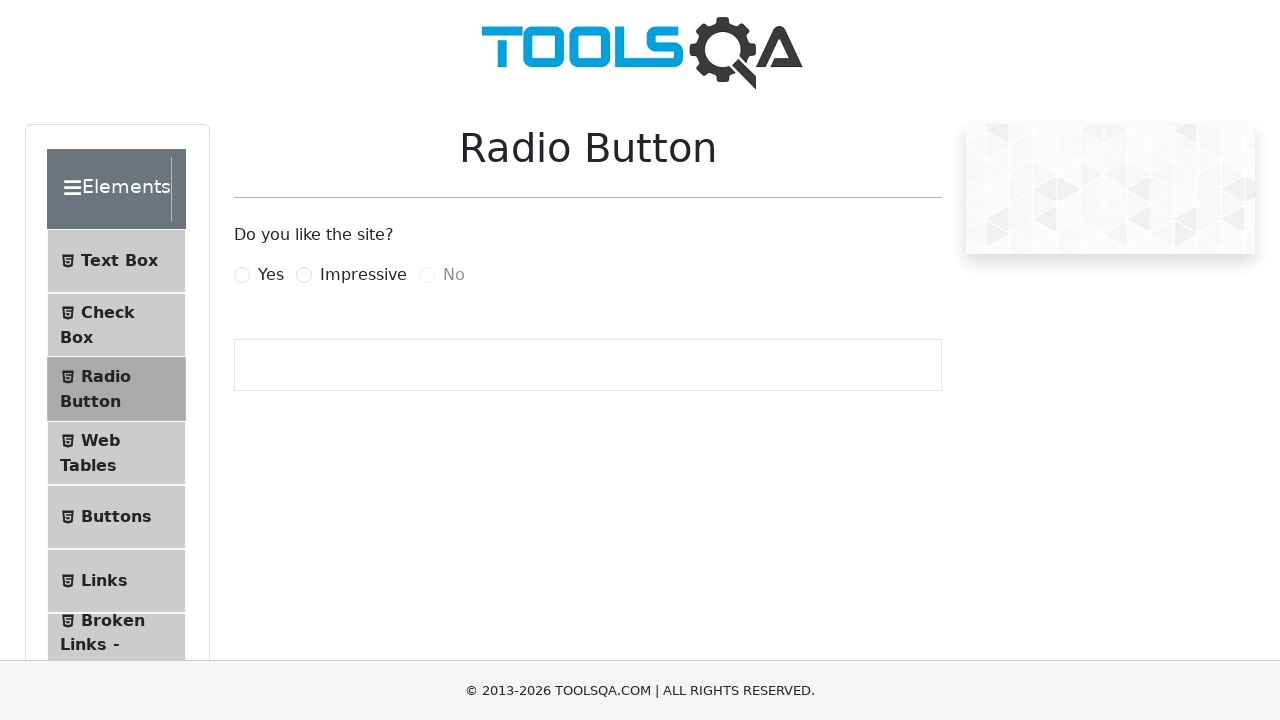

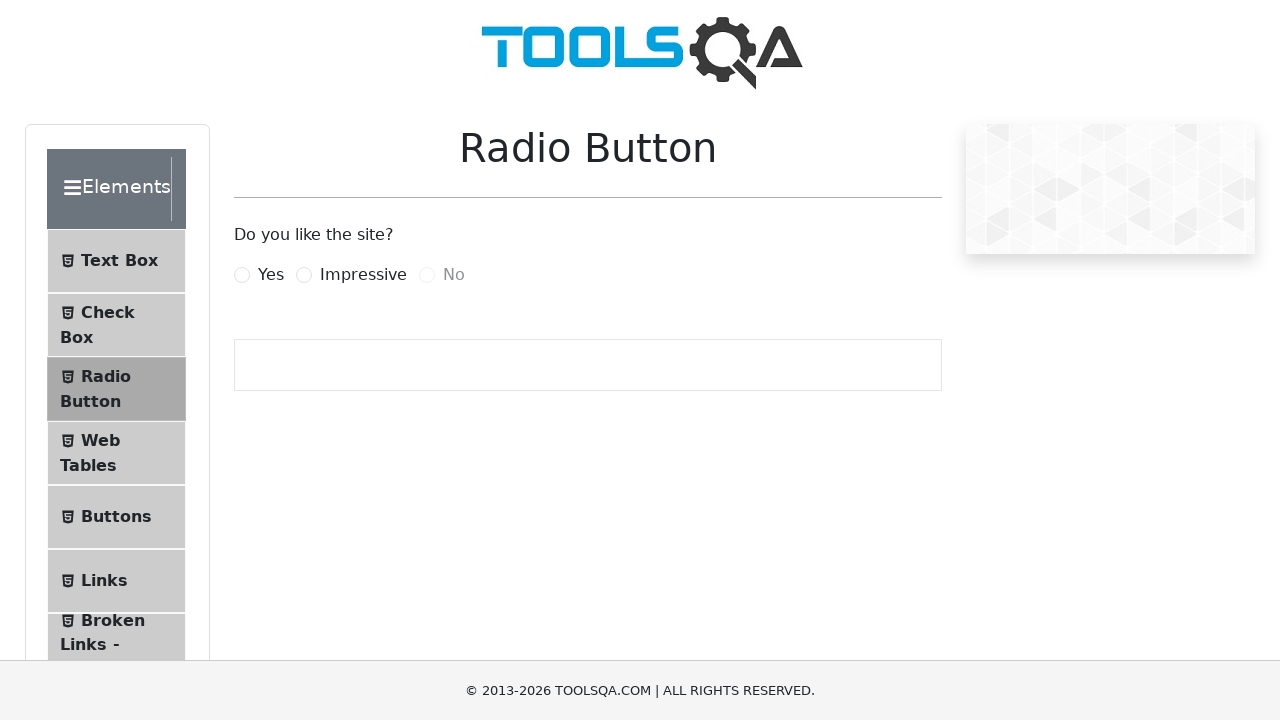